Tests hover functionality by hovering over multiple user avatar images

Starting URL: https://the-internet.herokuapp.com/

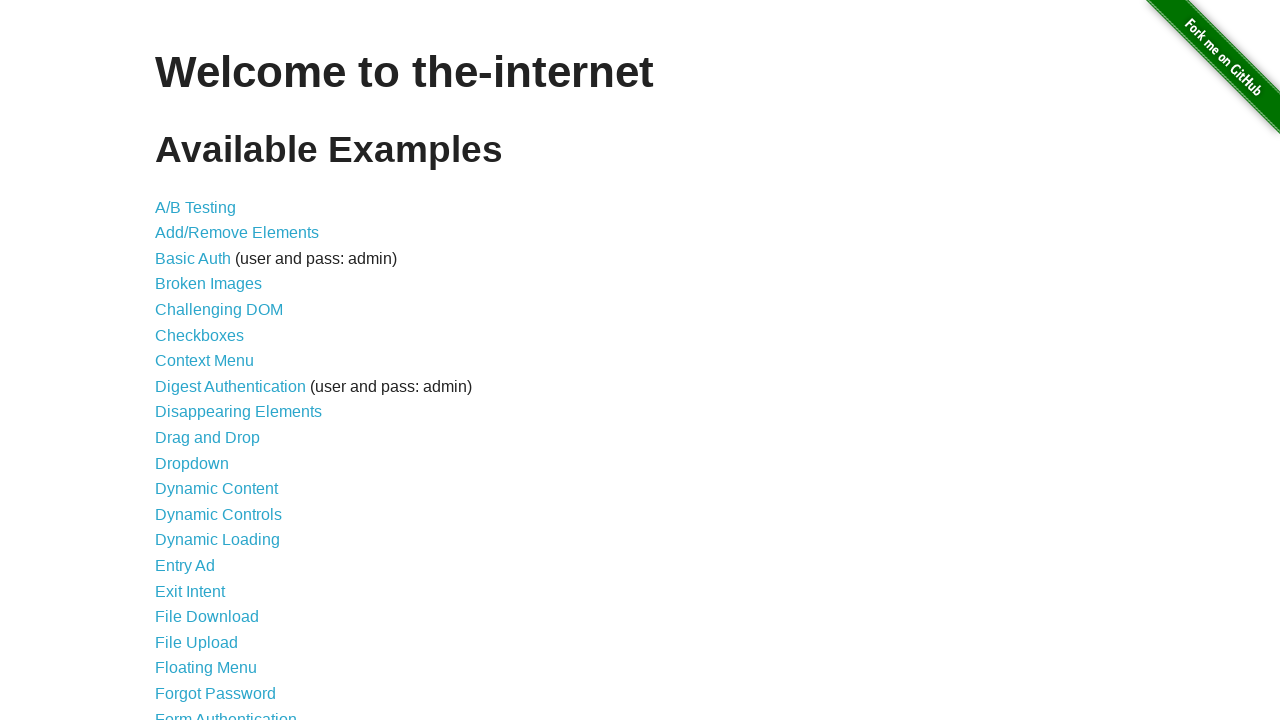

Clicked on Hovers link to navigate to hover test page at (180, 360) on internal:role=link[name="Hovers"i]
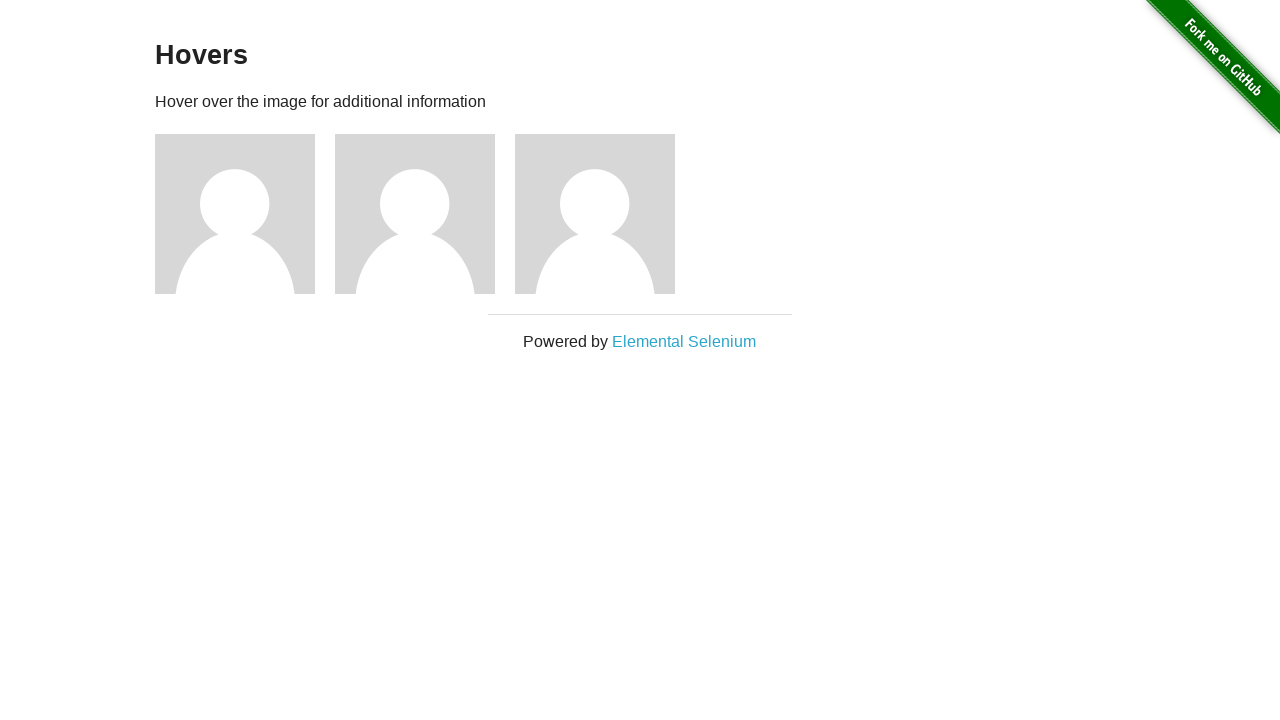

Hovered over first user avatar at (235, 214) on img[alt='User Avatar'] >> nth=0
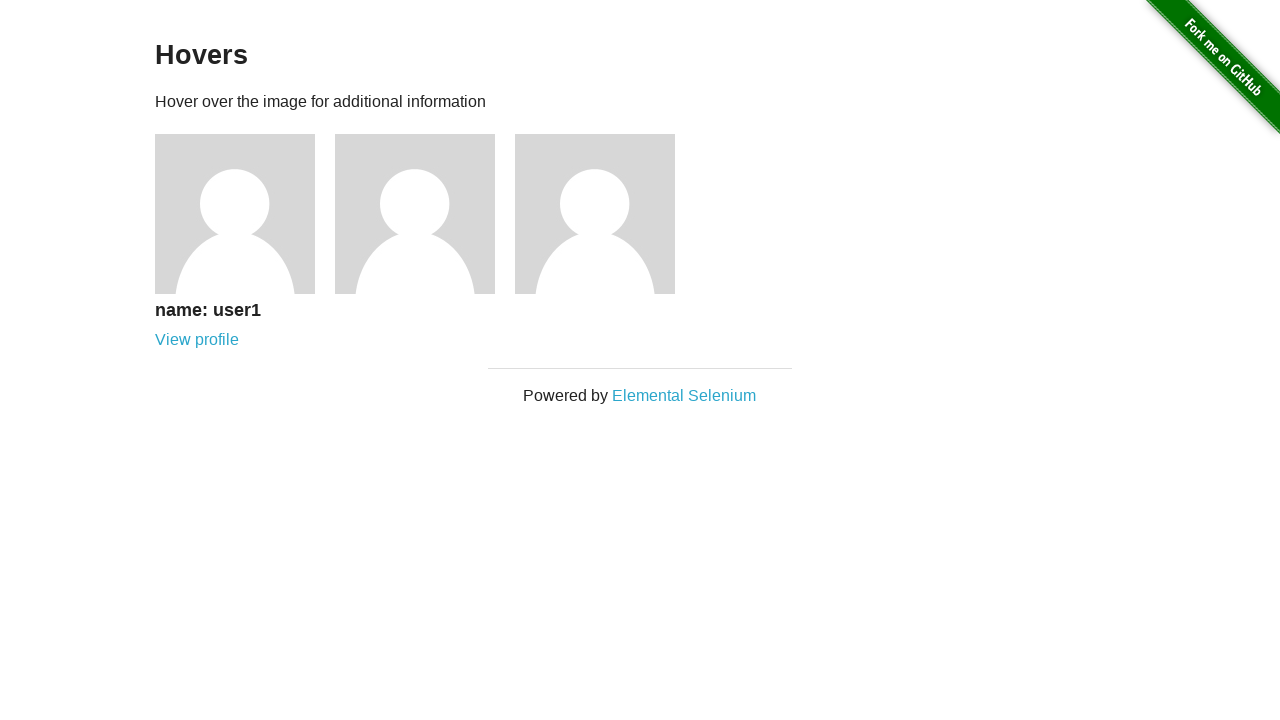

Hovered over second user avatar at (415, 214) on img[alt='User Avatar'] >> nth=1
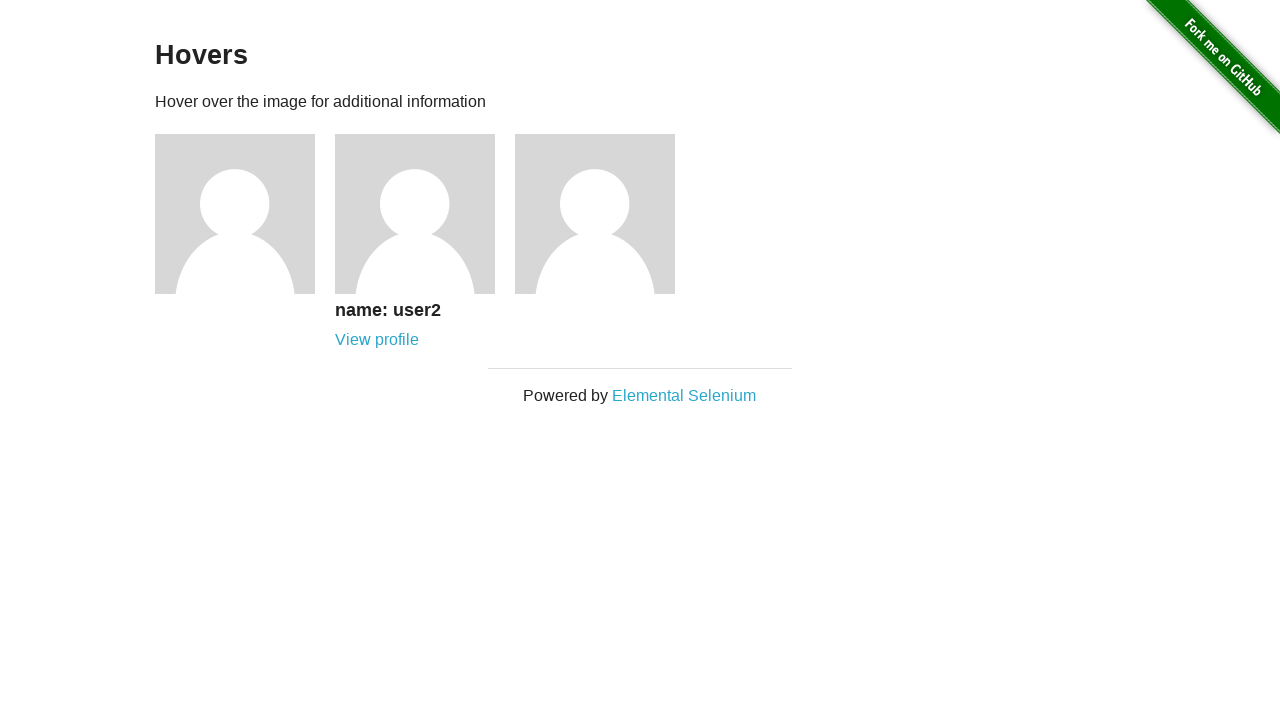

Hovered over third user avatar at (595, 214) on img[alt='User Avatar'] >> nth=2
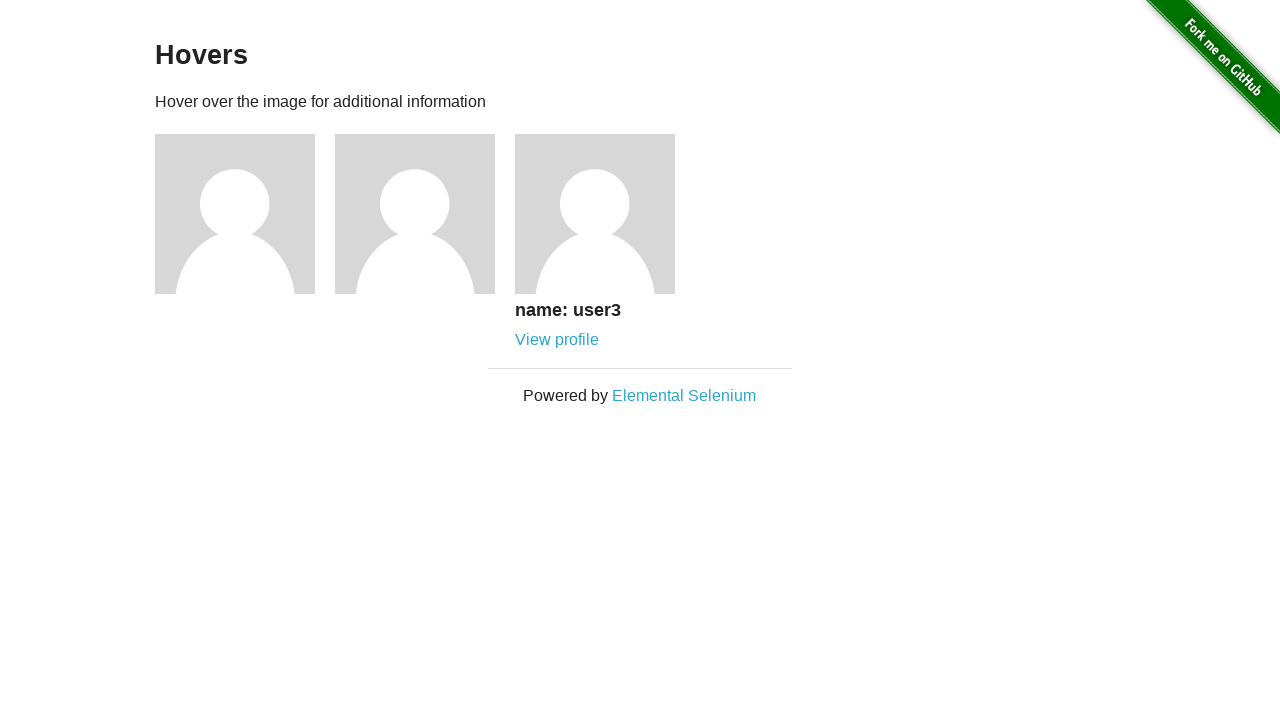

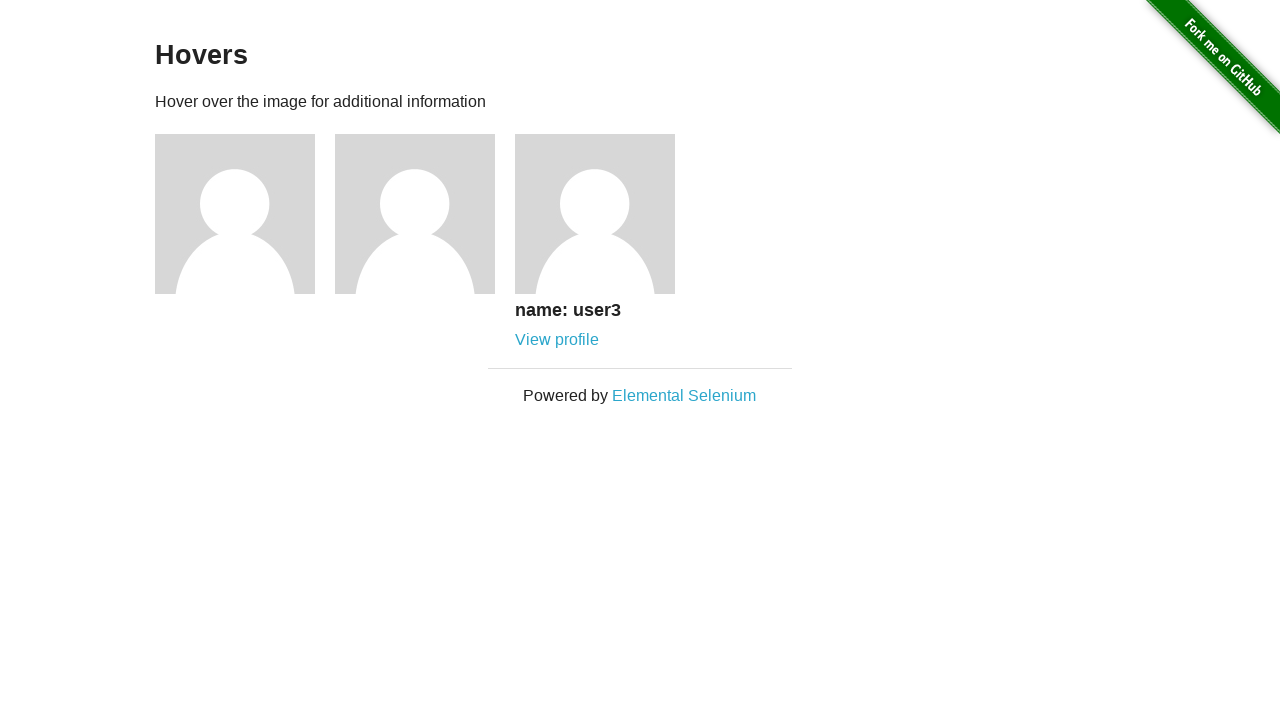